Navigates to the MTS Belarus website and verifies that section headings are present on the page

Starting URL: https://www.mts.by/

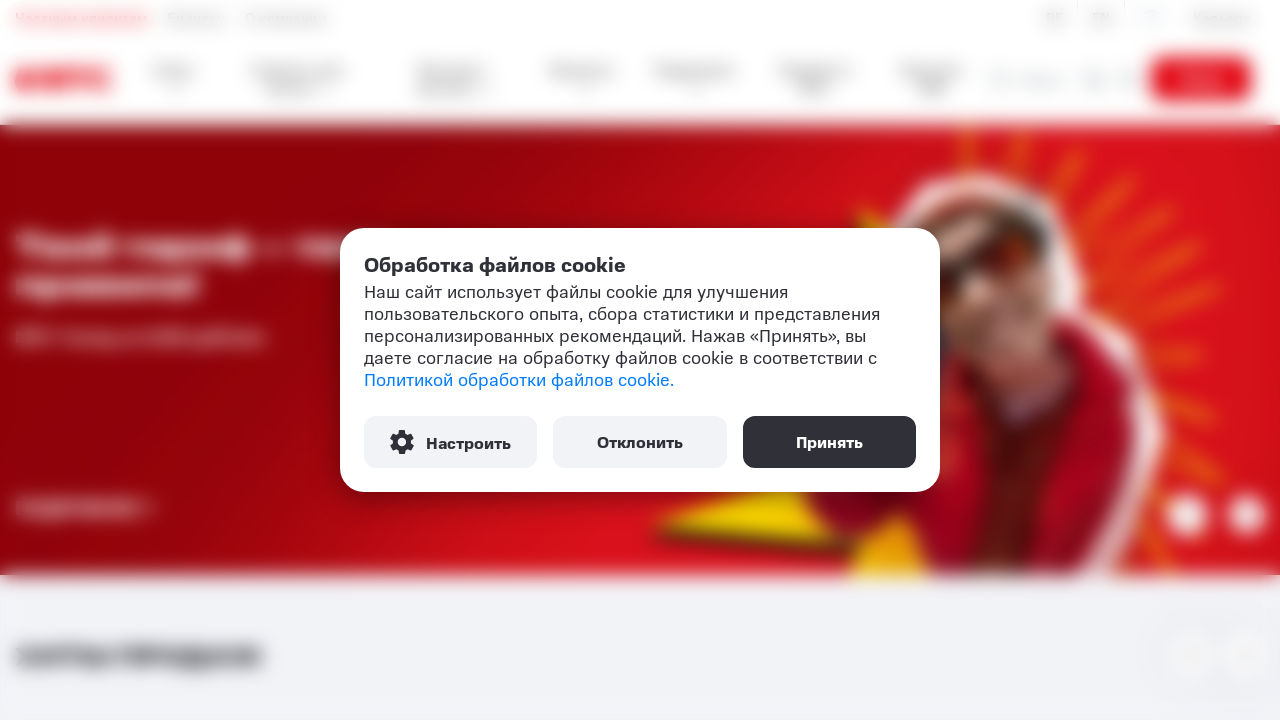

Navigated to MTS Belarus website
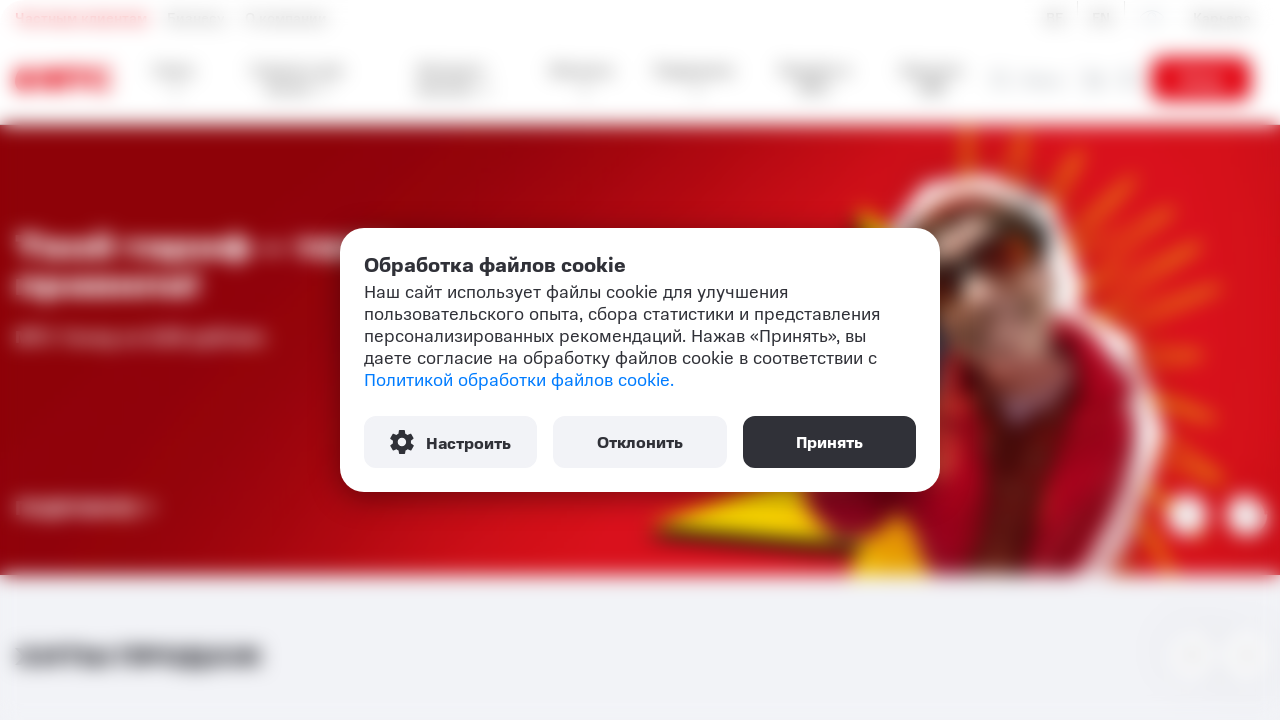

Section heading selector loaded within 10 seconds
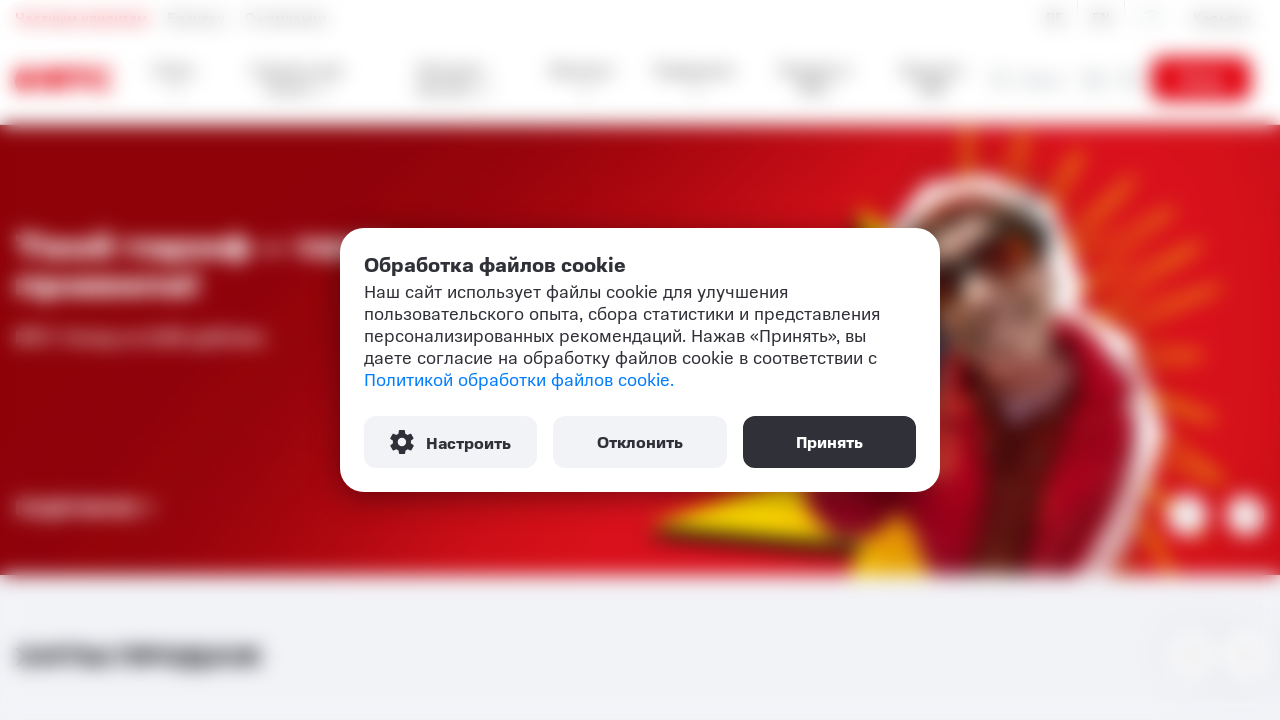

Located all section headings on the page
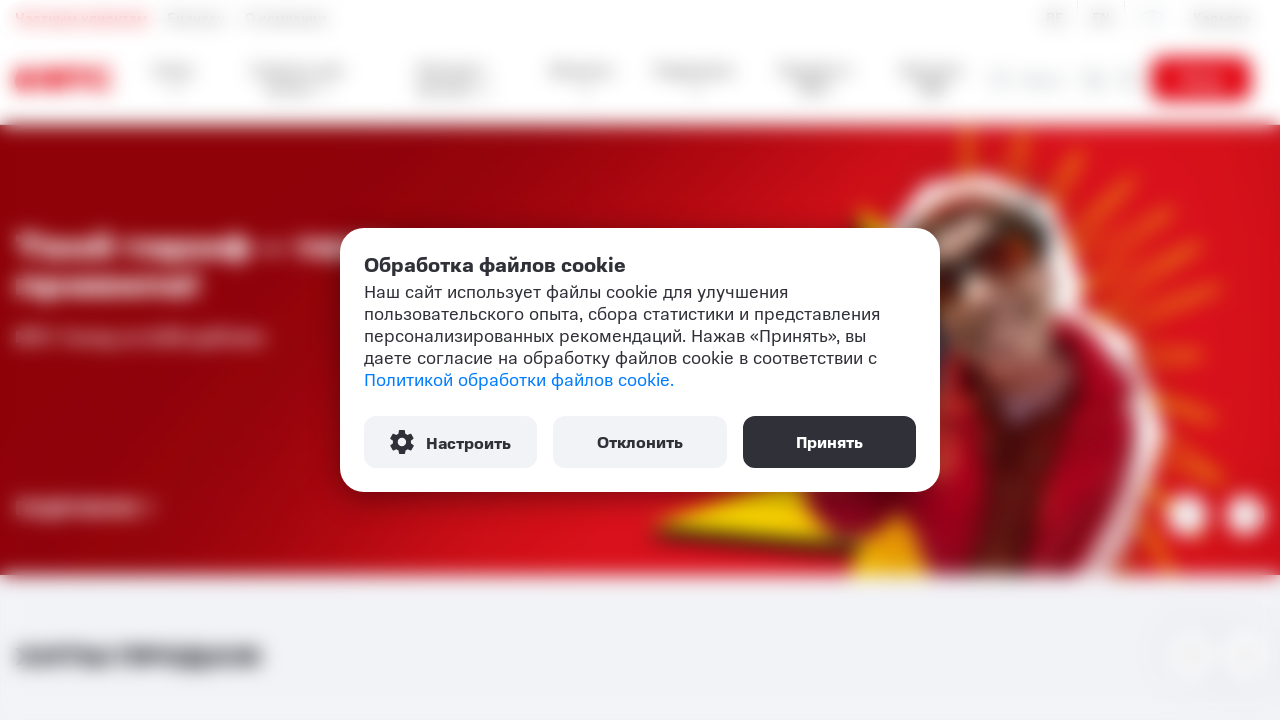

First section heading is visible
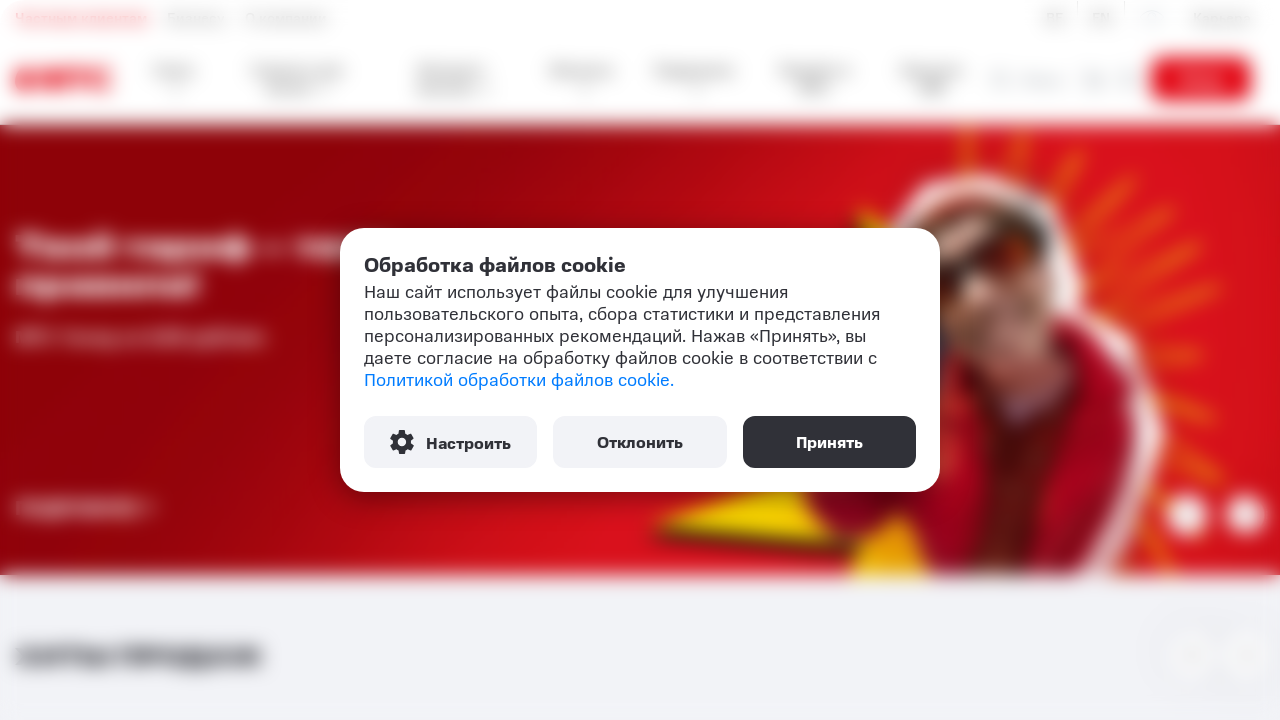

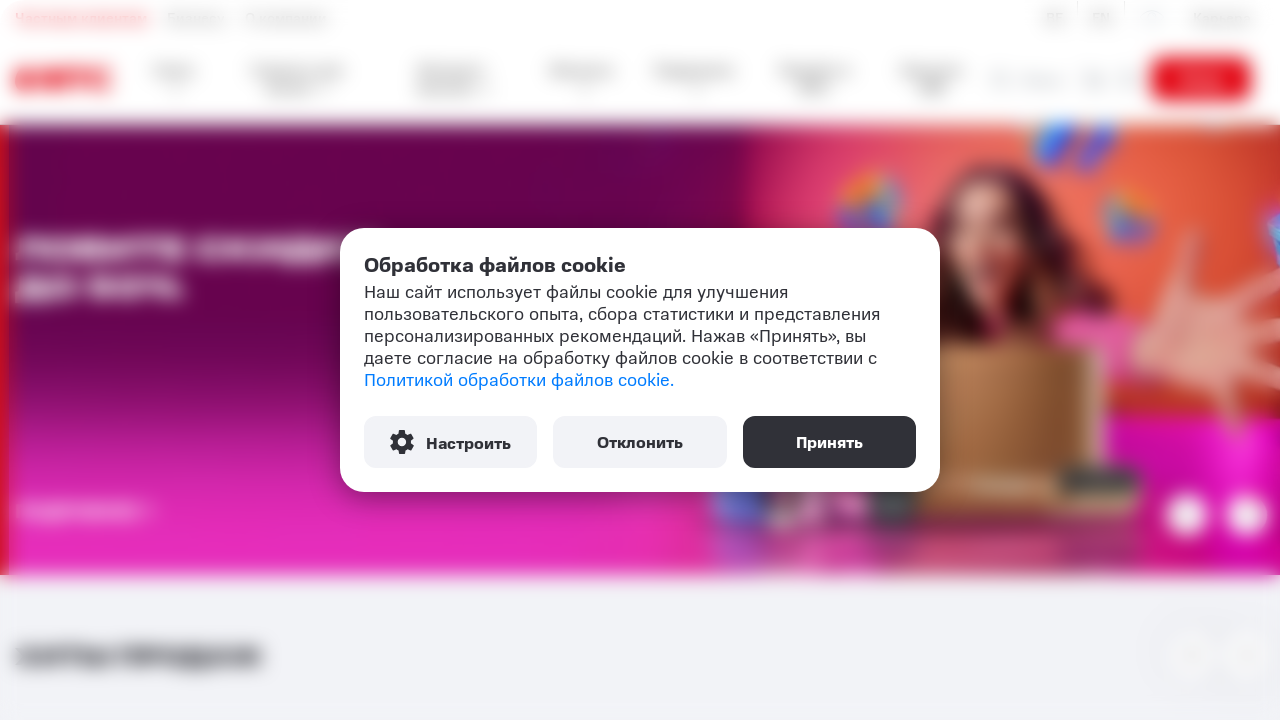